Solves a math problem by reading a value from the page, calculating the result using a logarithm formula, and submitting the answer along with checkbox and radio button selections

Starting URL: https://suninjuly.github.io/math.html

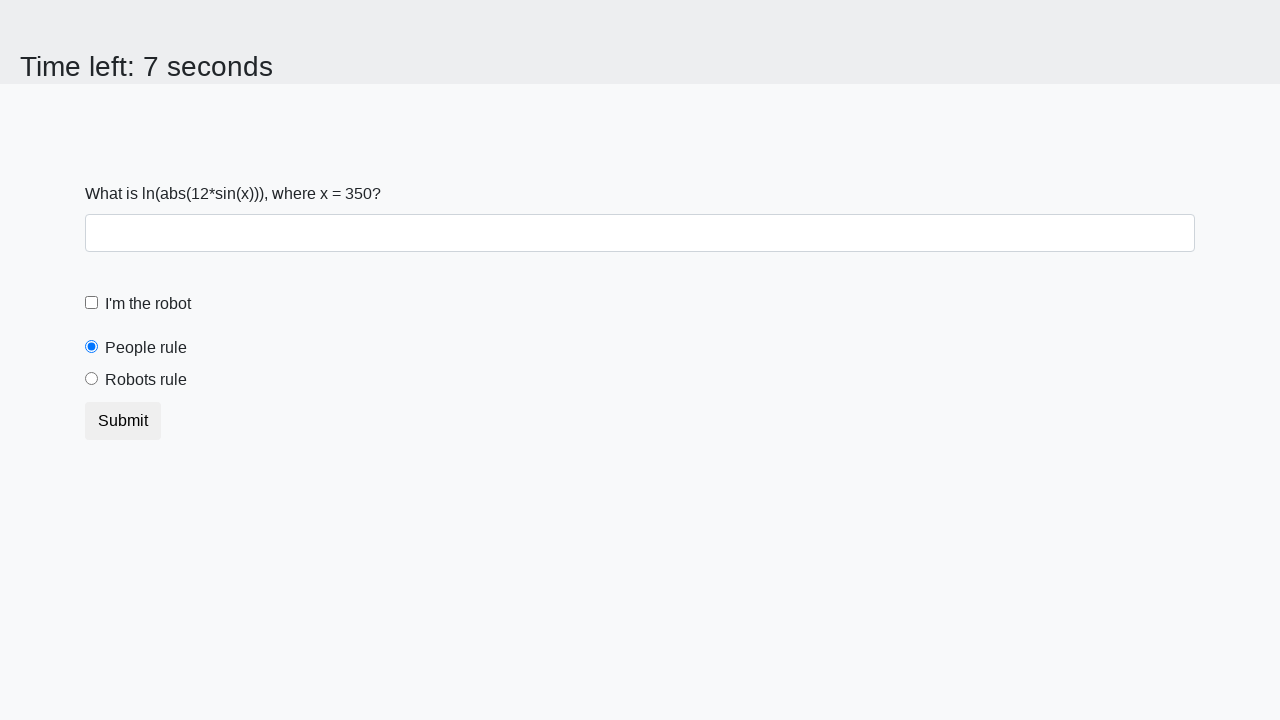

Located the input value element
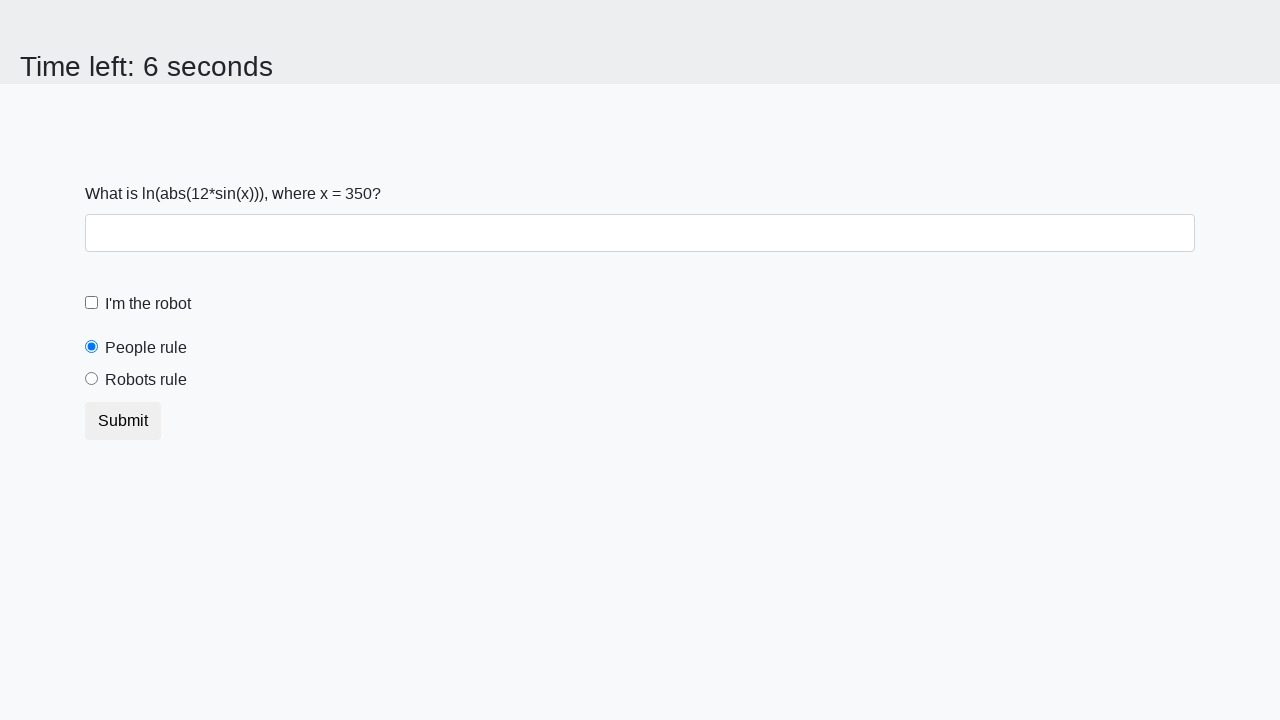

Retrieved and parsed the input value from the page
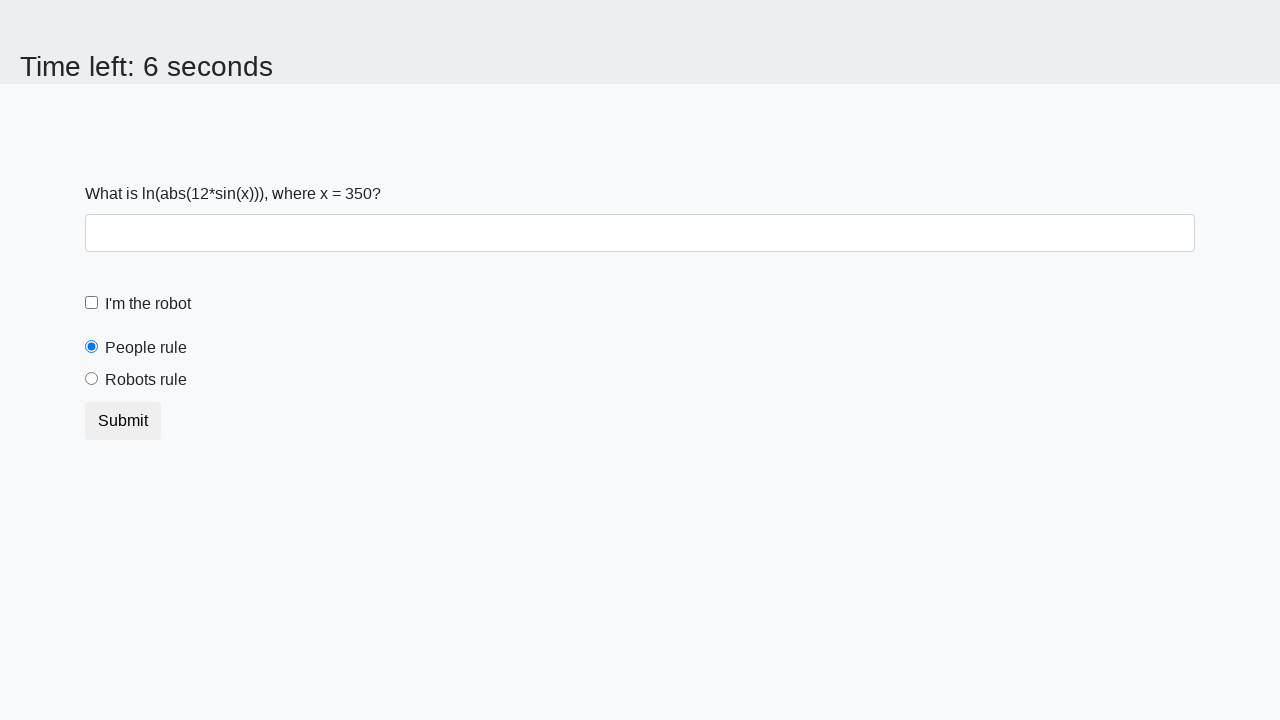

Calculated the result using logarithm formula: 2.442972396354375
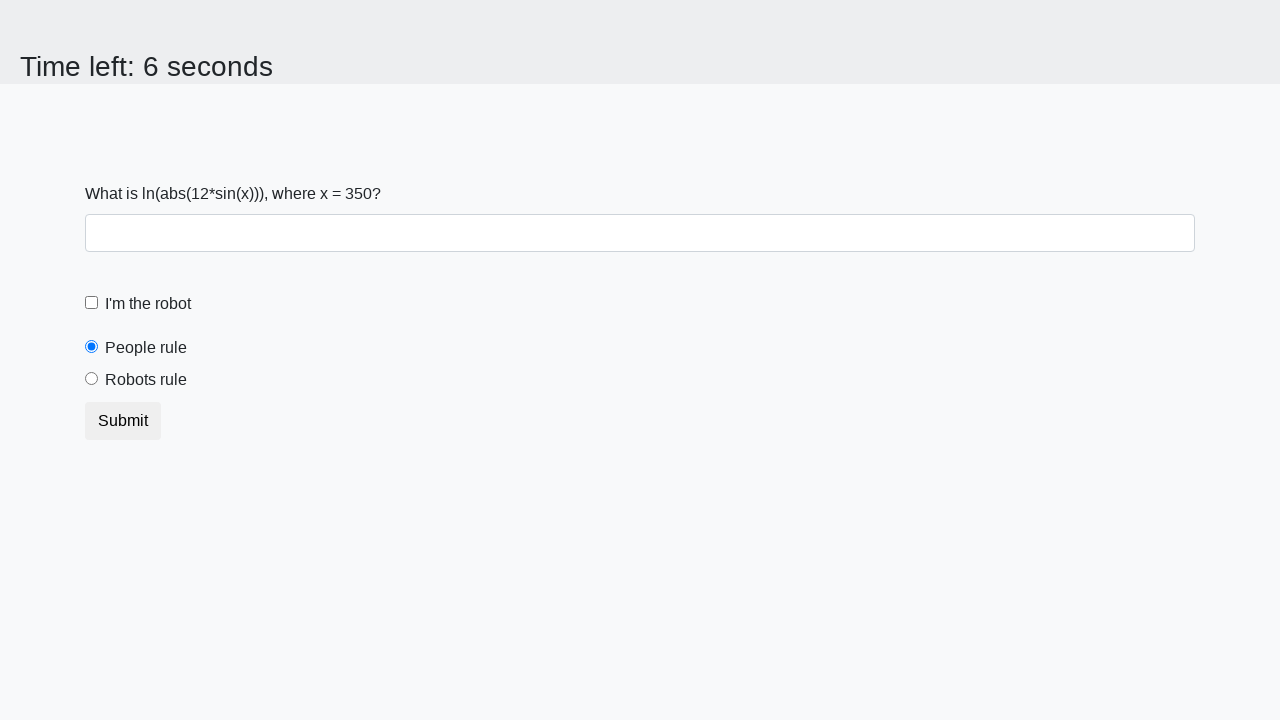

Filled the answer field with calculated value on #answer
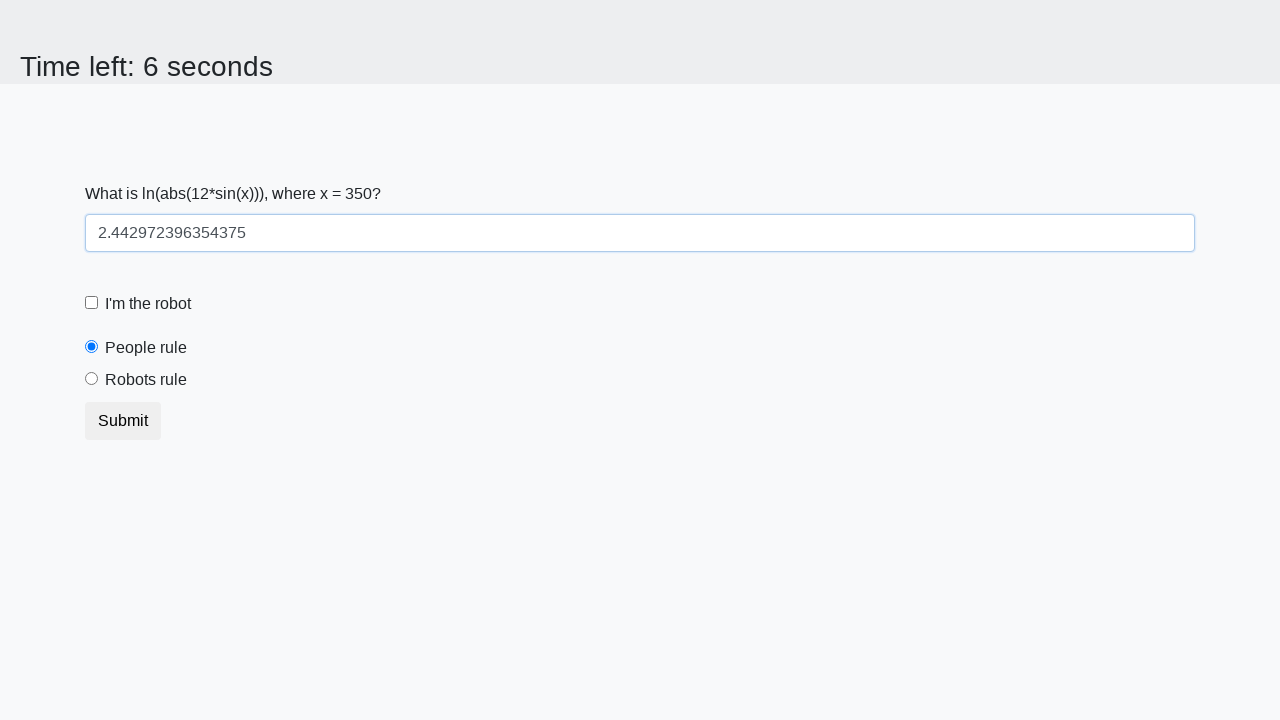

Clicked the robot checkbox at (92, 303) on #robotCheckbox
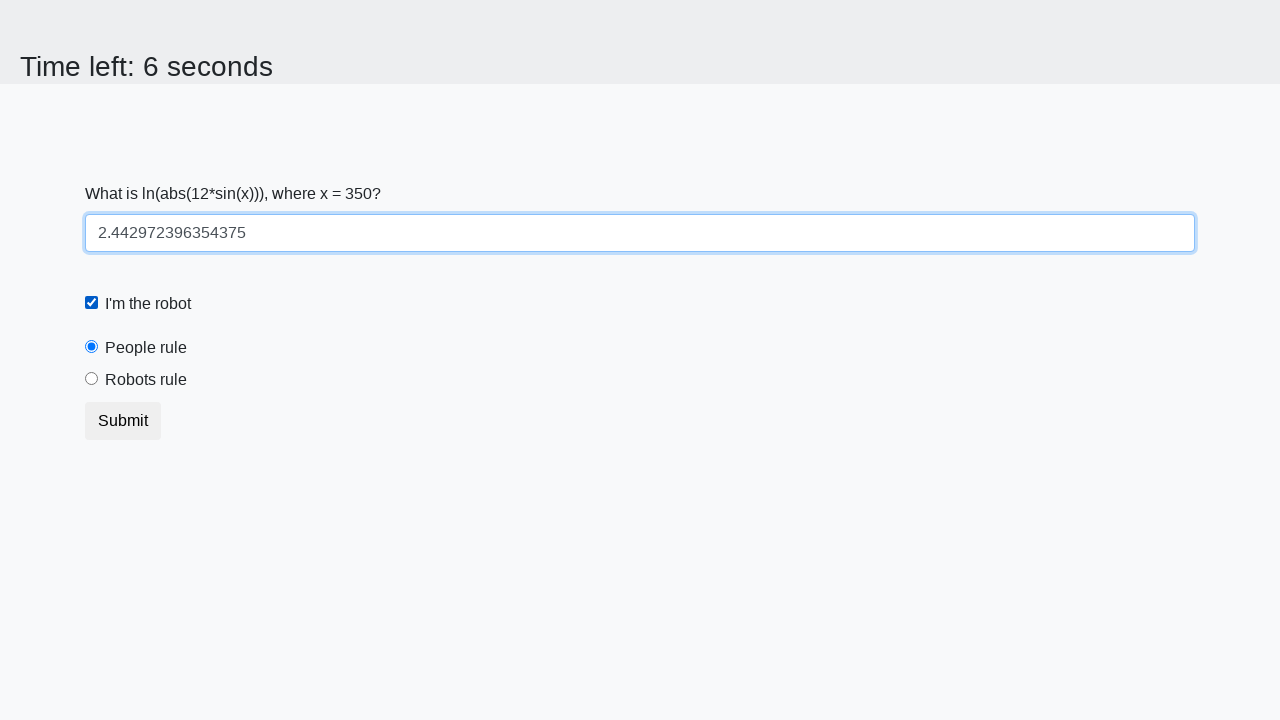

Selected the 'robots rule' radio button at (92, 379) on #robotsRule
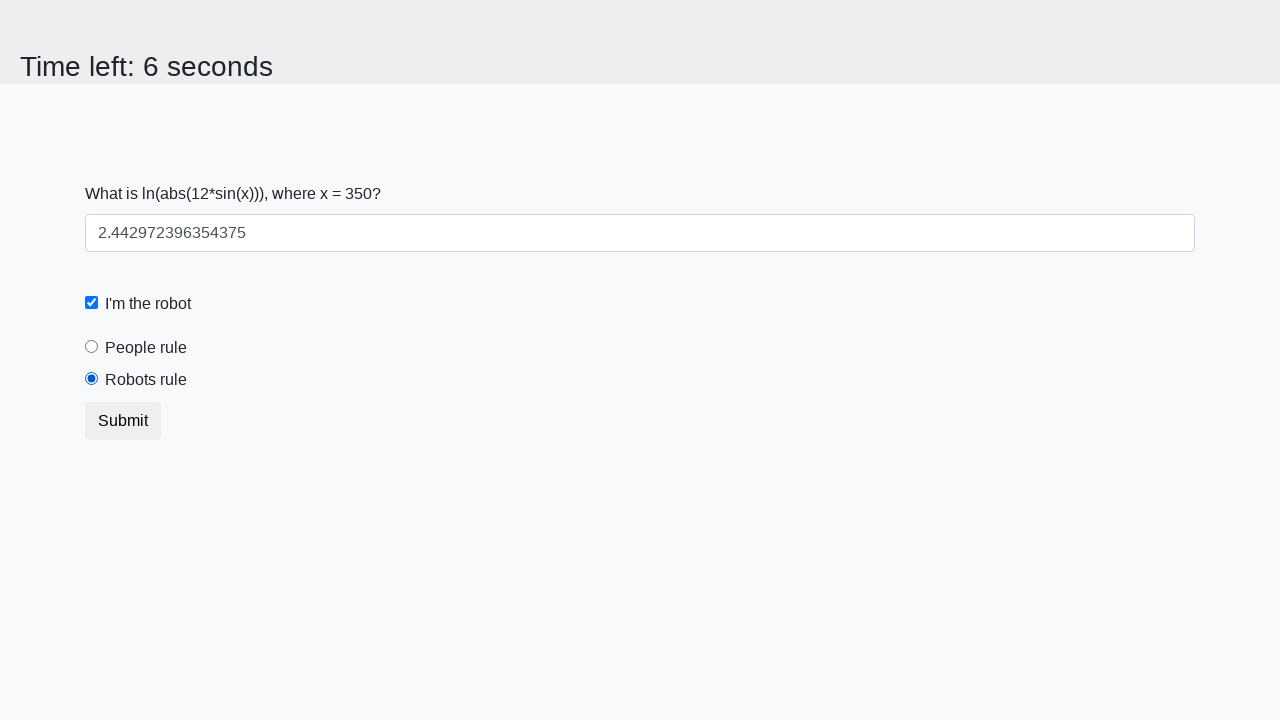

Clicked the Submit button to submit the form at (123, 421) on xpath=//button[text()='Submit']
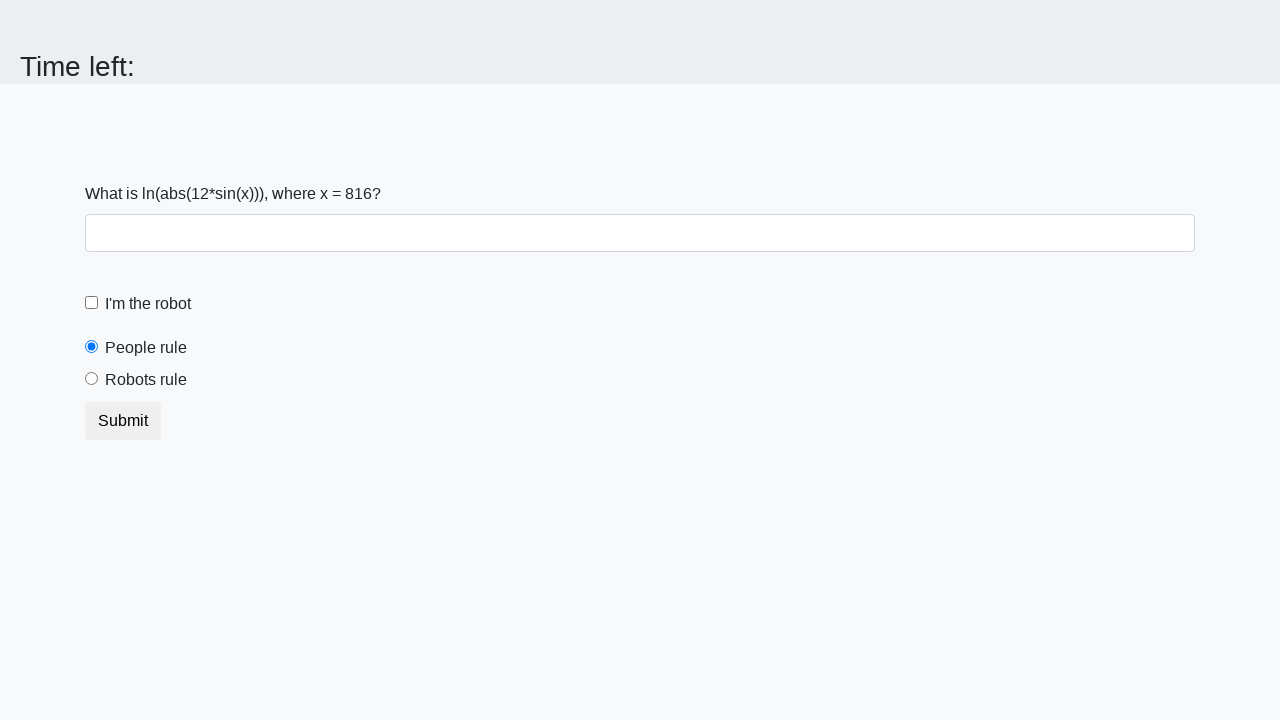

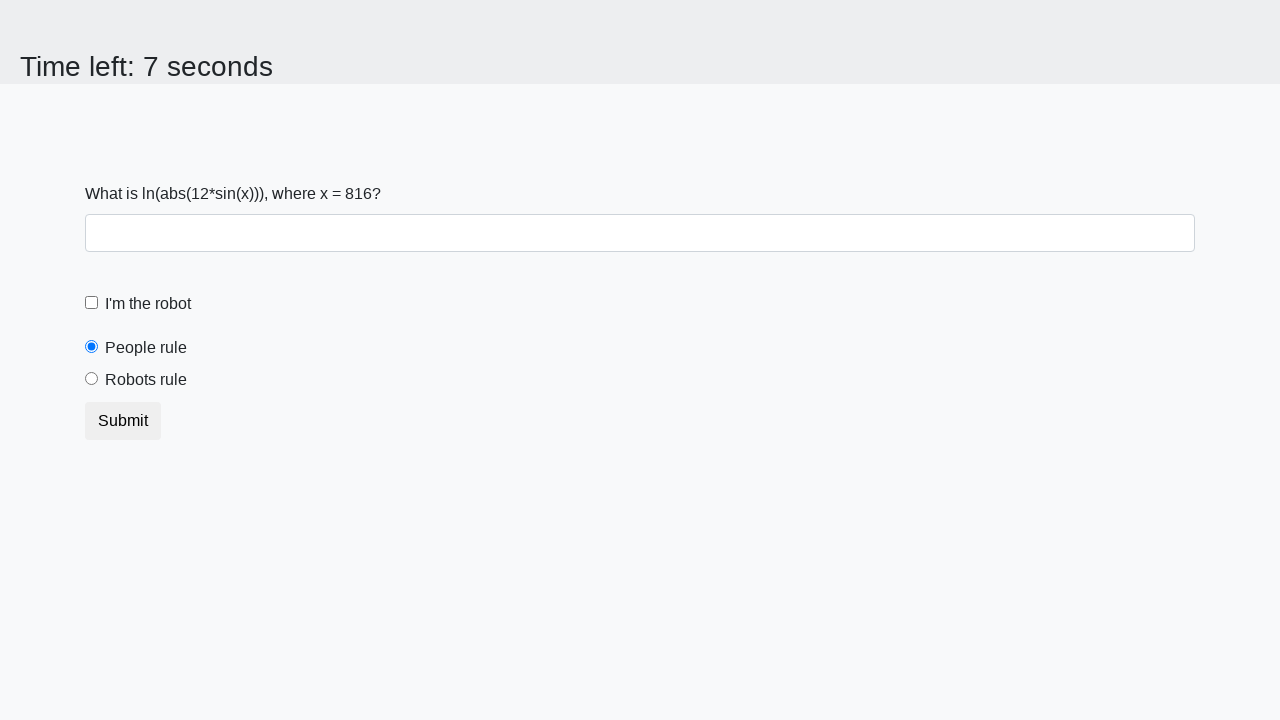